Tests filtering to display only active (incomplete) todo items

Starting URL: https://demo.playwright.dev/todomvc

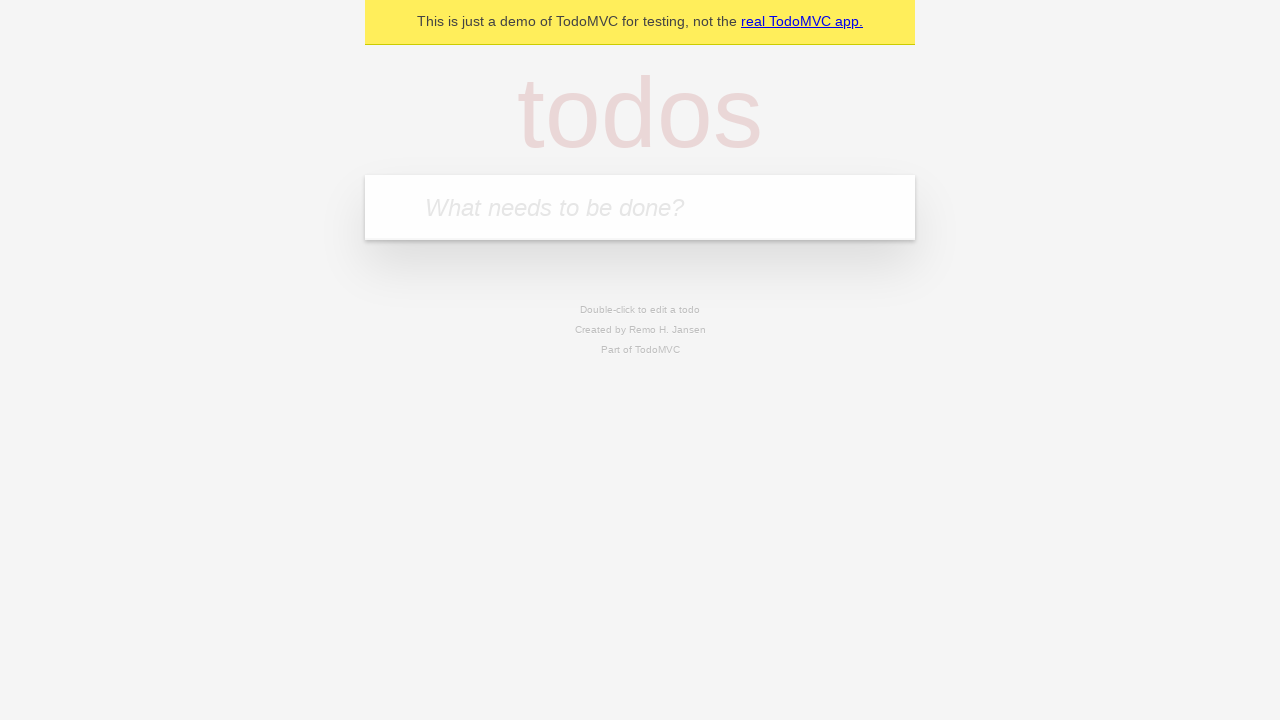

Filled new todo field with 'buy some cheese' on .new-todo
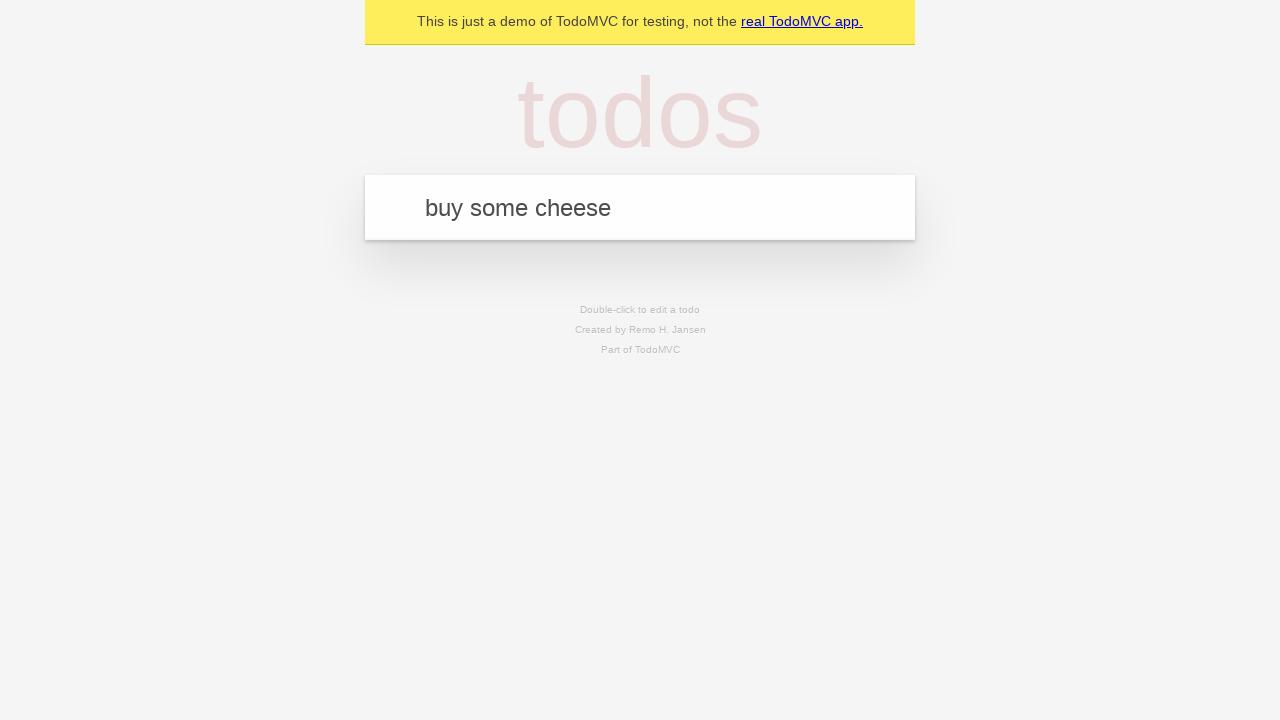

Pressed Enter to create first todo on .new-todo
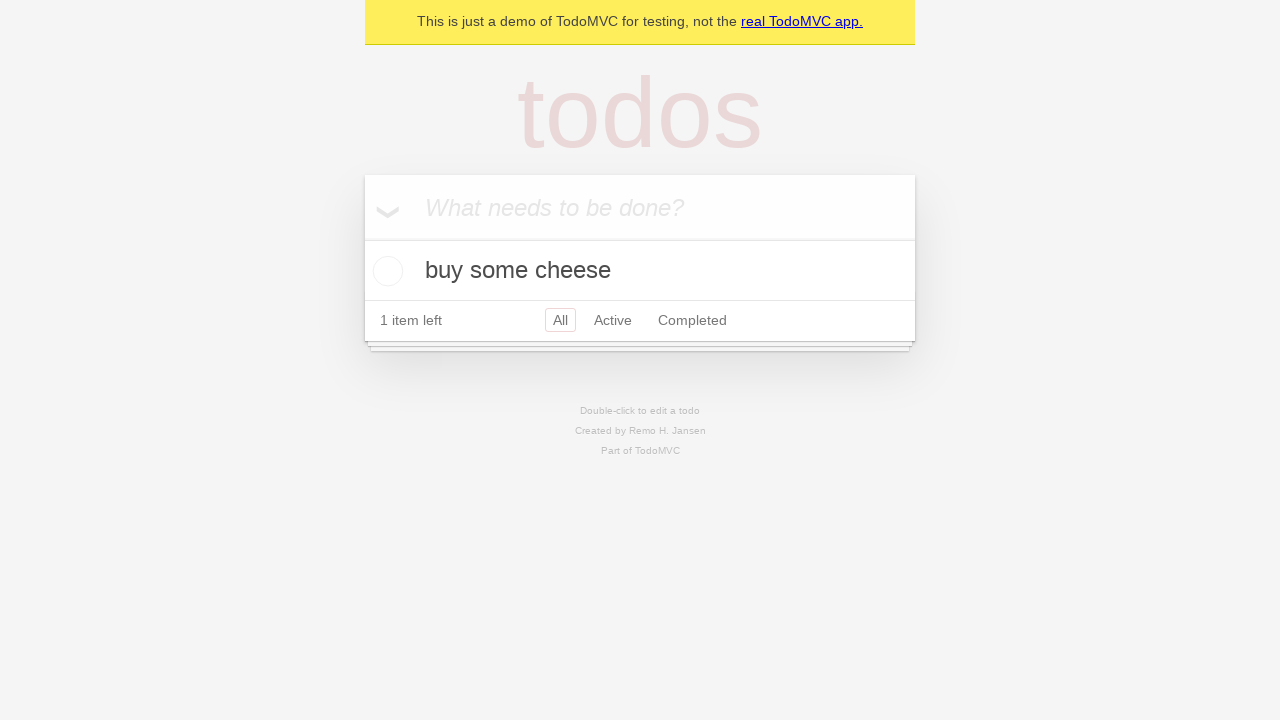

Filled new todo field with 'feed the cat' on .new-todo
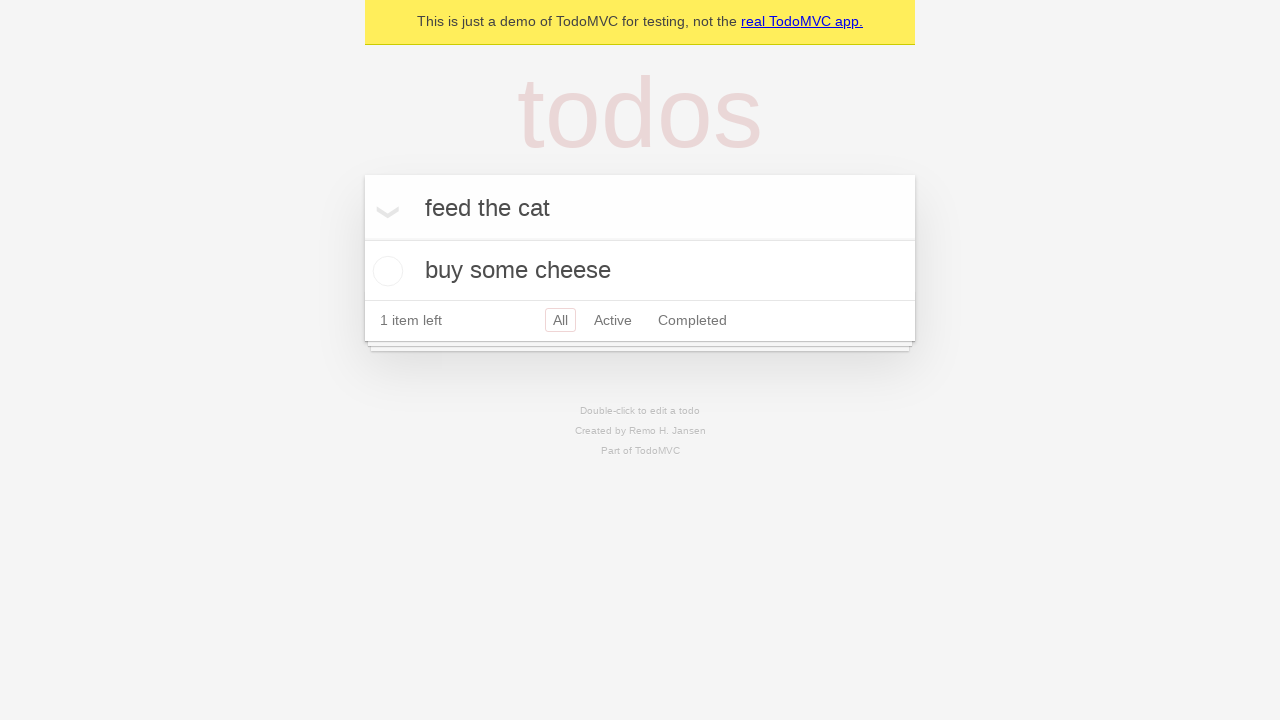

Pressed Enter to create second todo on .new-todo
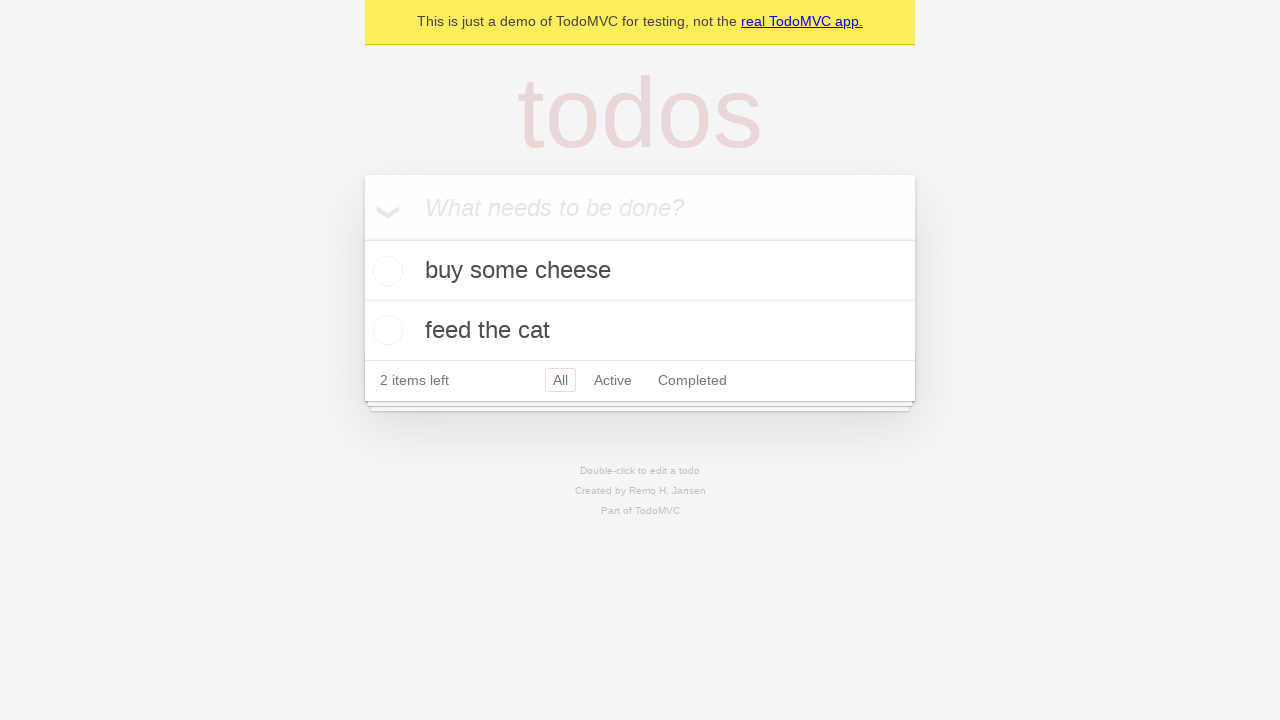

Filled new todo field with 'book a doctors appointment' on .new-todo
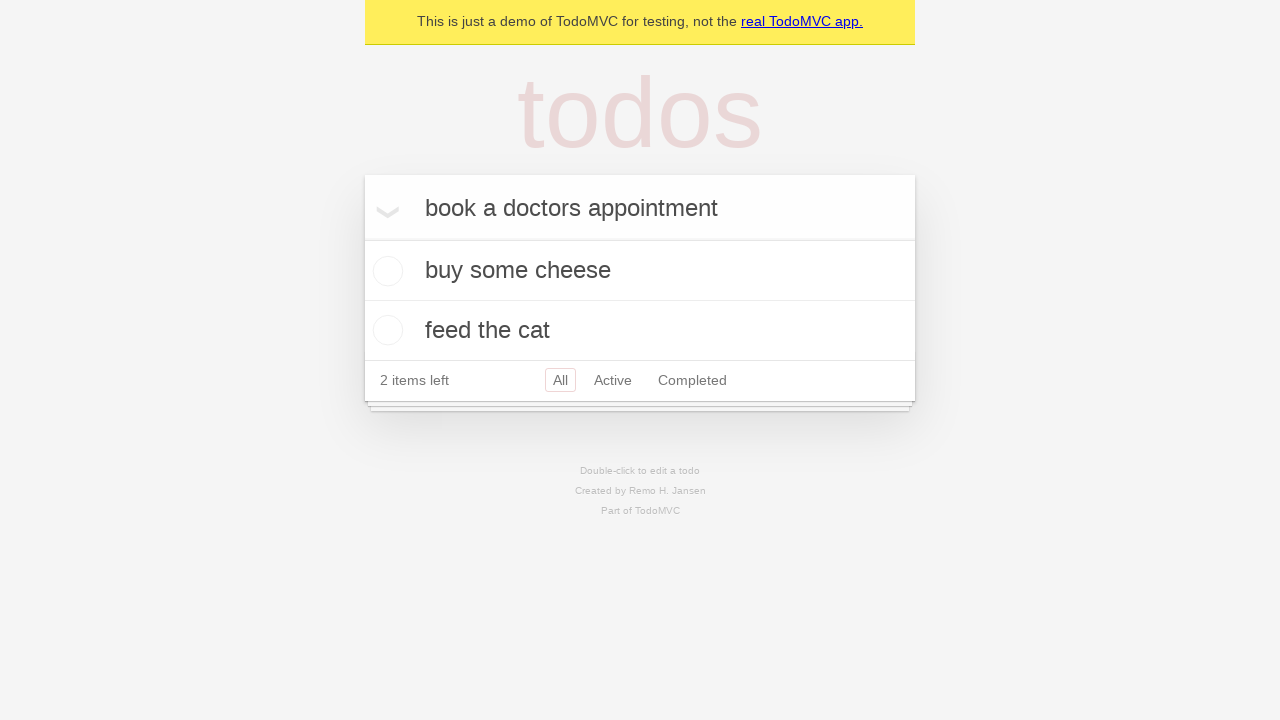

Pressed Enter to create third todo on .new-todo
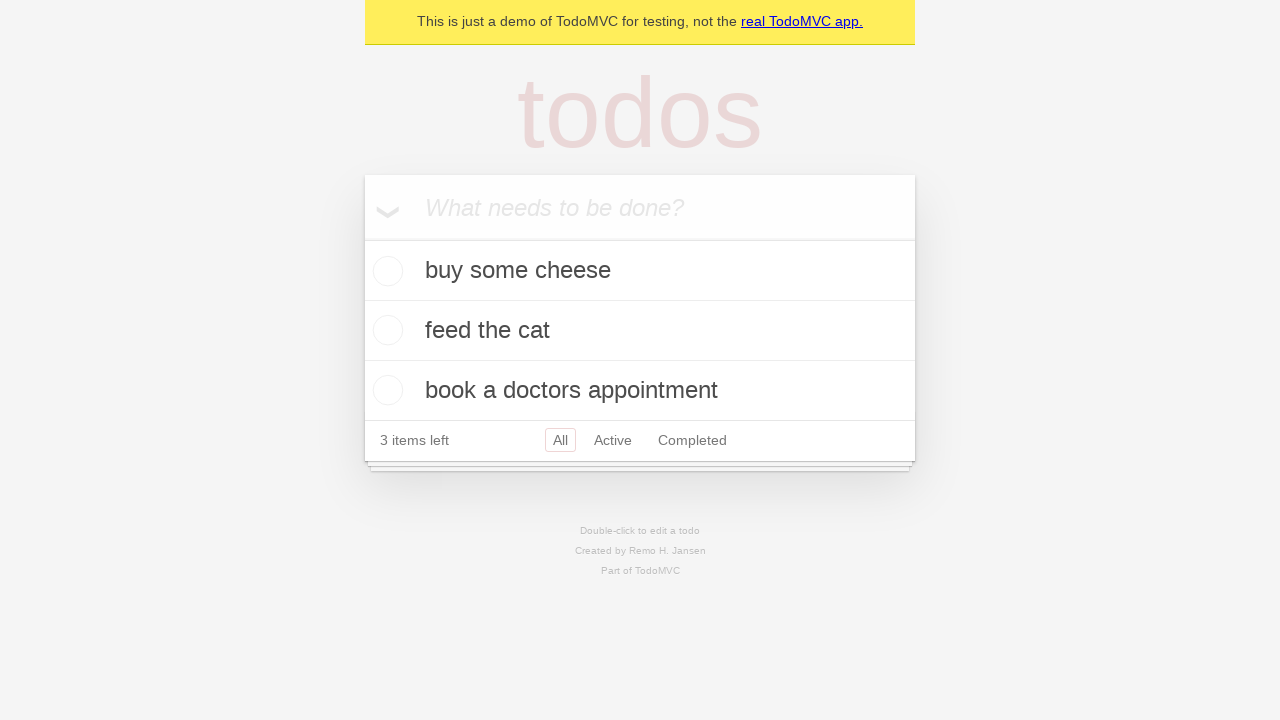

Checked the second todo item (feed the cat) at (385, 330) on .todo-list li .toggle >> nth=1
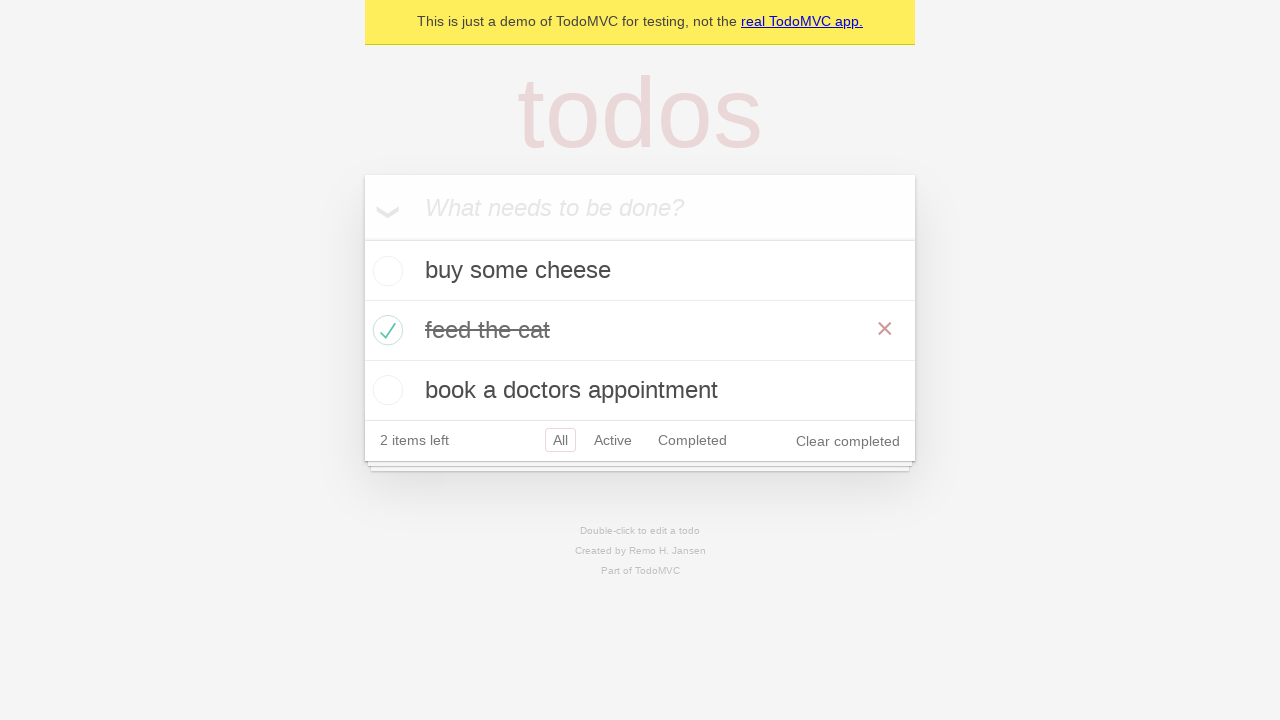

Clicked Active filter to display only incomplete todos at (613, 440) on .filters >> text=Active
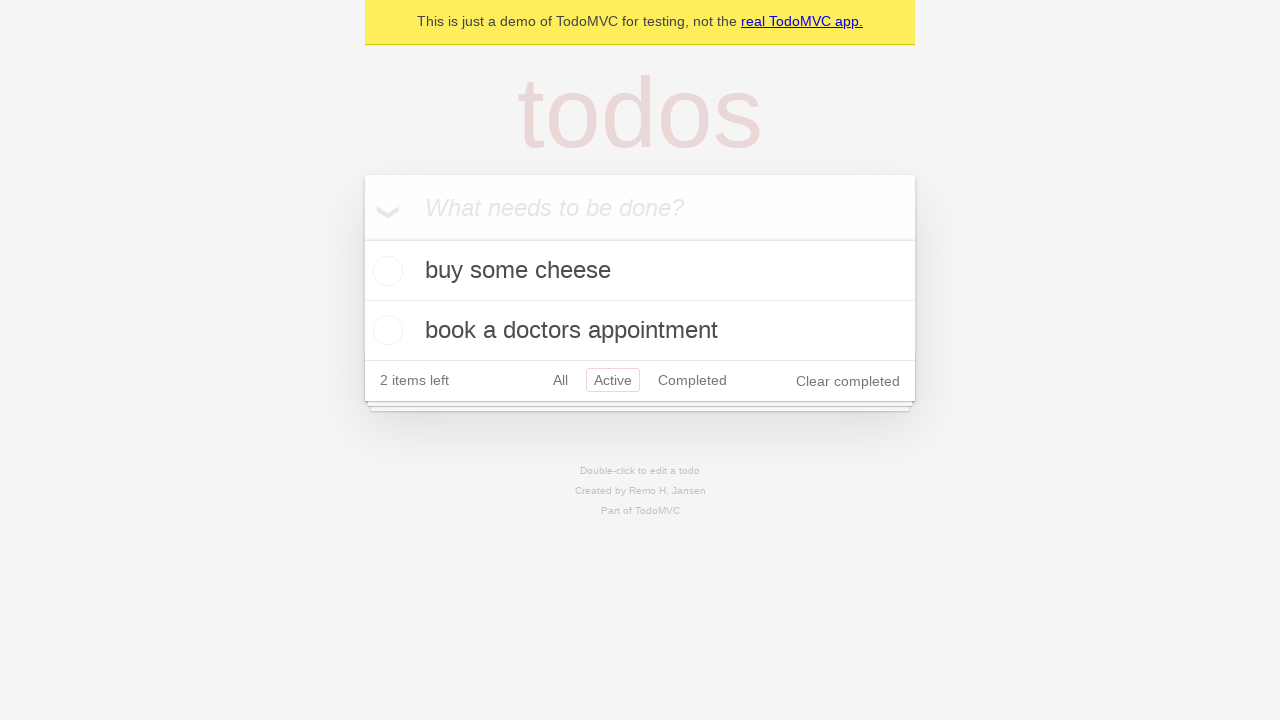

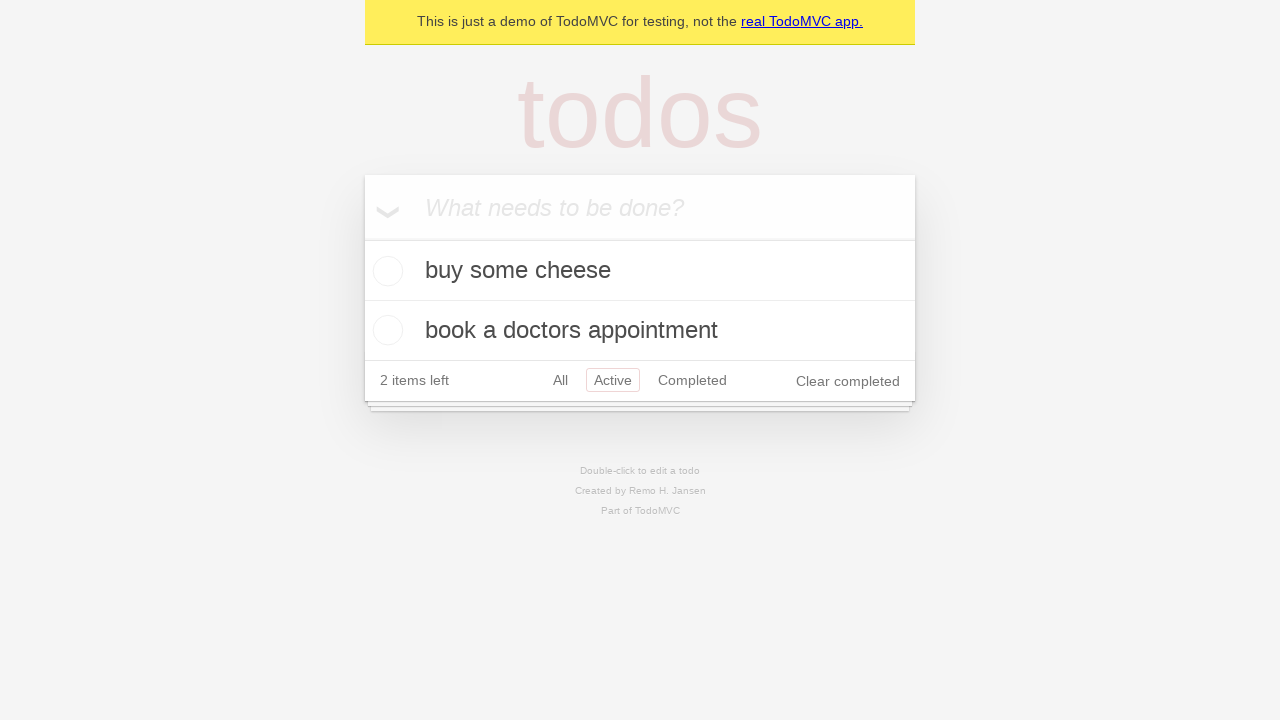